Tests dynamic loading by clicking start button and waiting for the finish element to become visible

Starting URL: https://automationfc.github.io/dynamic-loading/

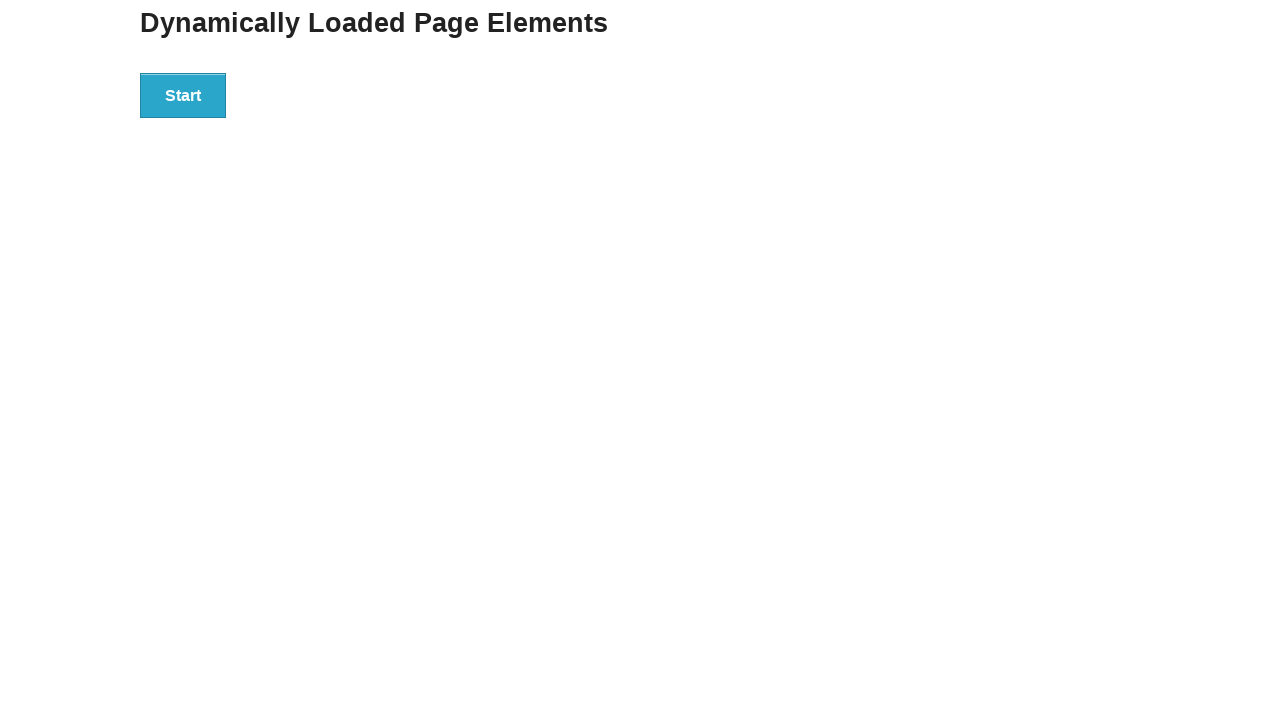

Clicked the Start button to trigger dynamic loading at (183, 95) on xpath=//button[text()='Start']
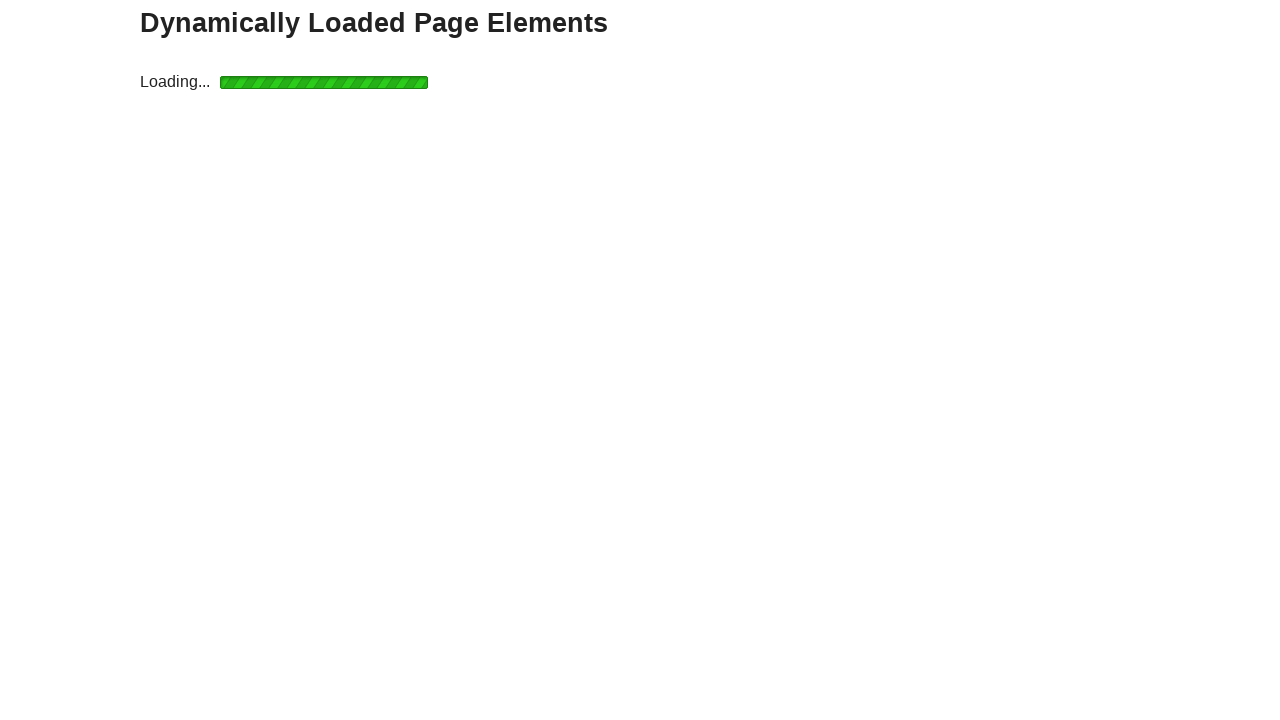

Waited for finish element to become visible
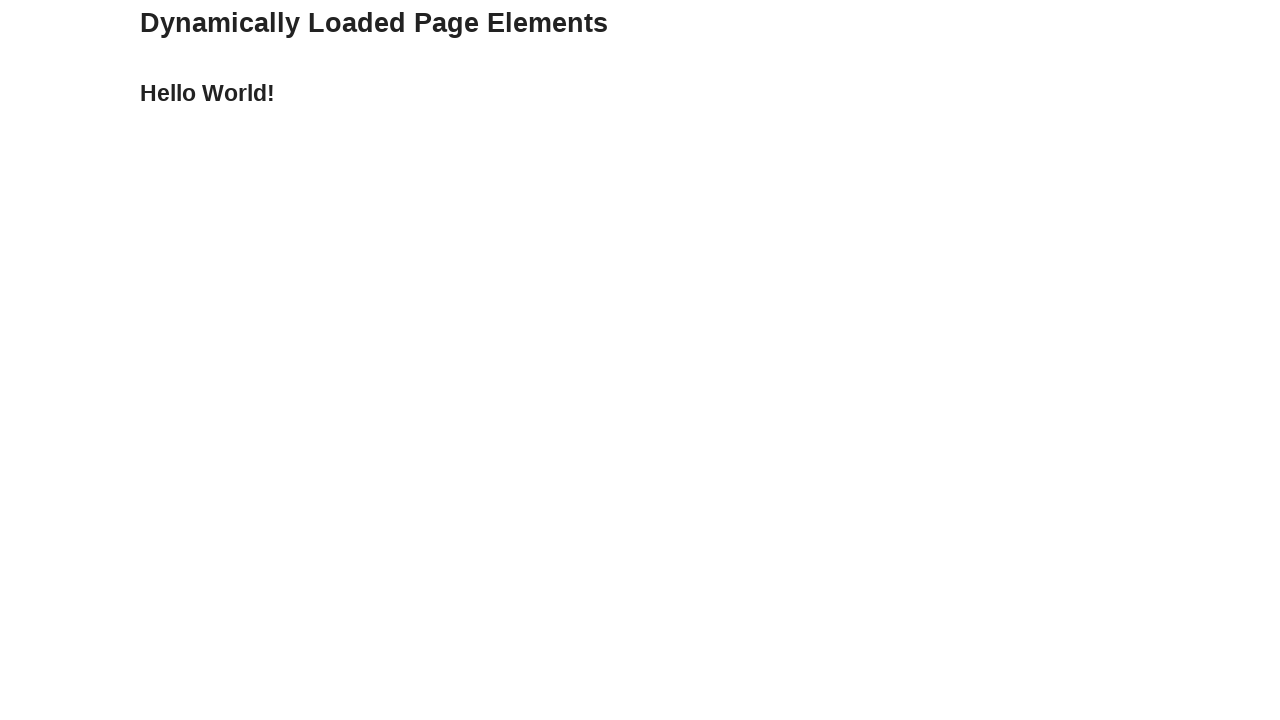

Verified finish element contains 'Hello World!' text
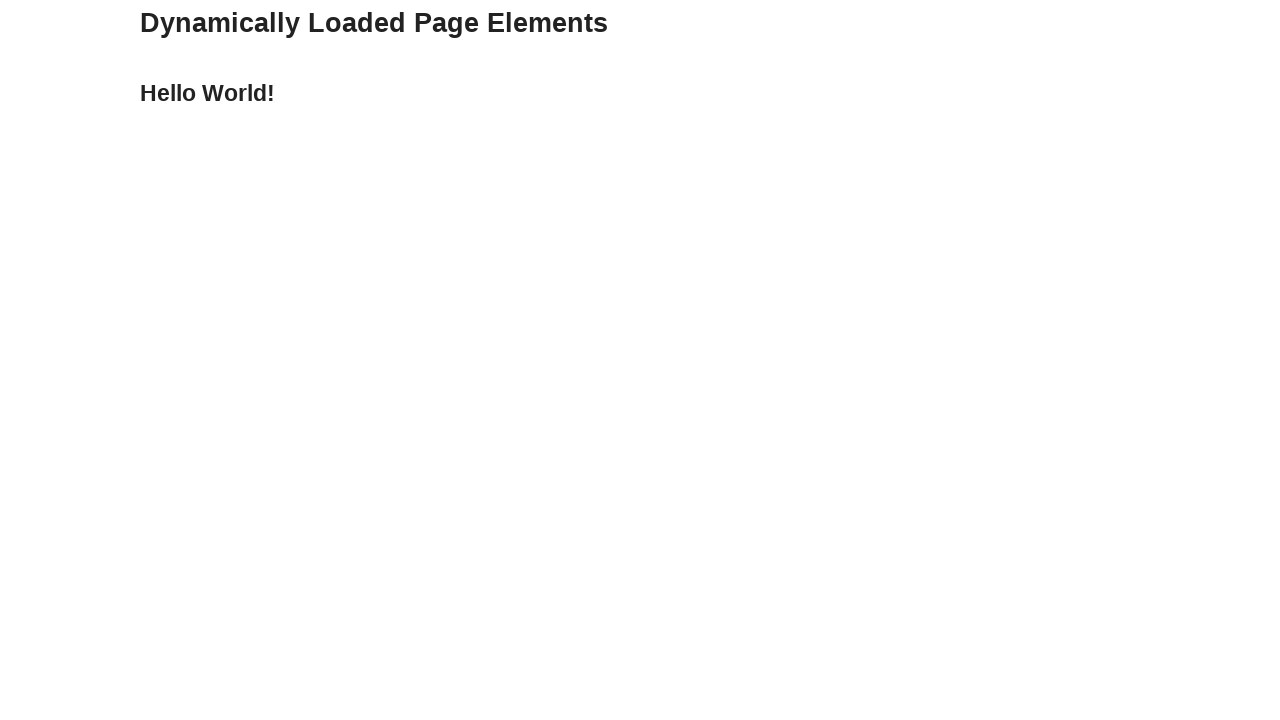

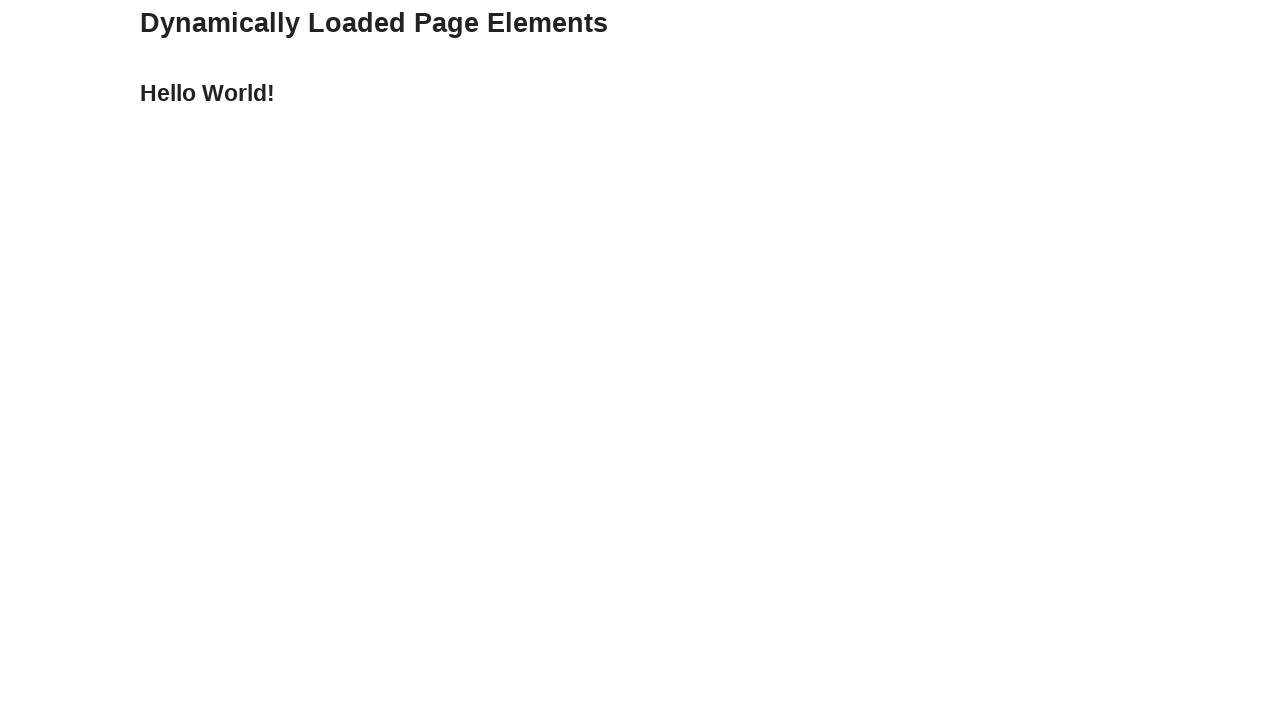